Tests JavaScript prompt alert functionality on W3Schools tryit editor by clicking the button and interacting with the alert dialog

Starting URL: https://www.w3schools.com/jsref/tryit.asp?filename=tryjsref_prompt

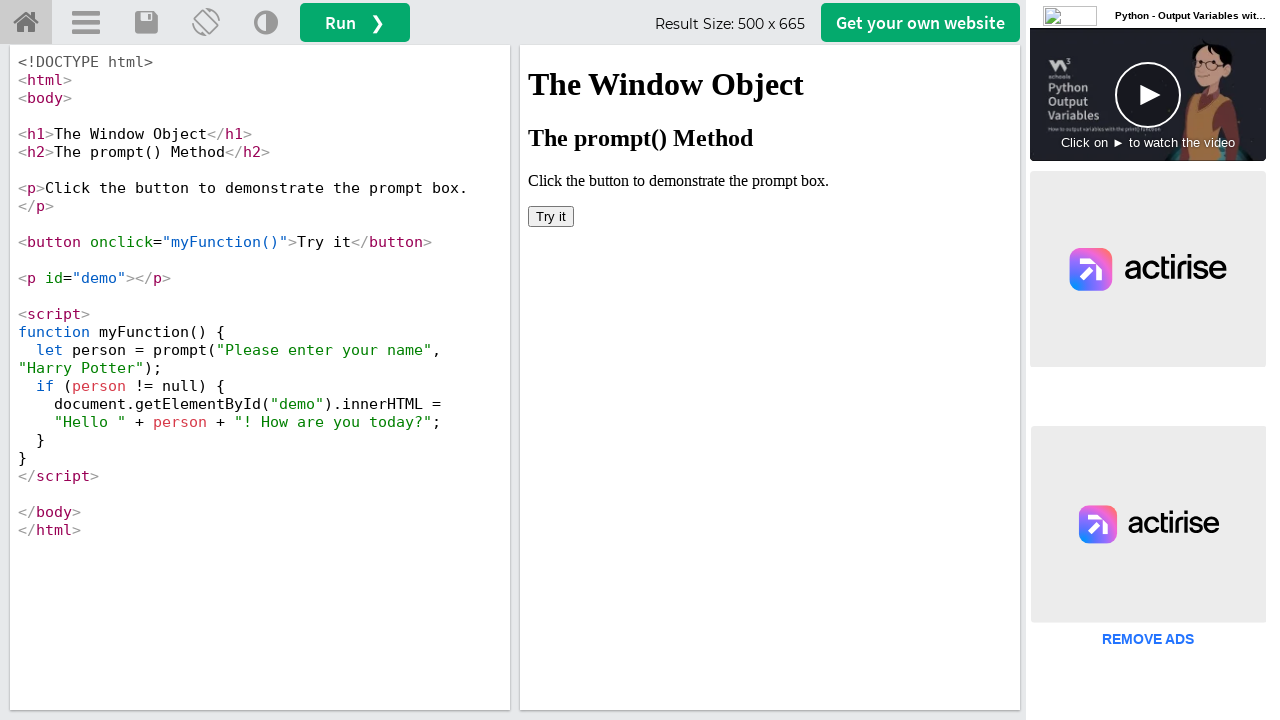

Clicked 'Try it' button in iframe to trigger first alert at (551, 216) on iframe[id='iframeResult'] >> internal:control=enter-frame >> button:has-text('Tr
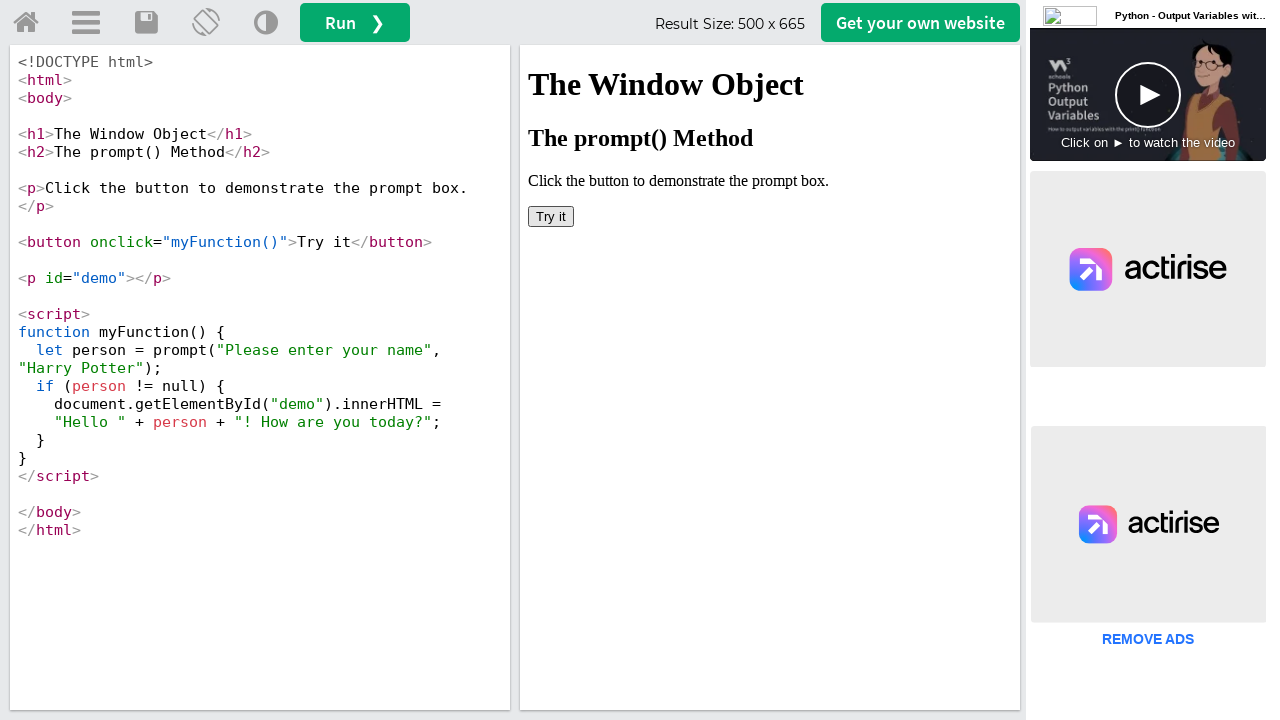

Set up dialog handler to accept first alert
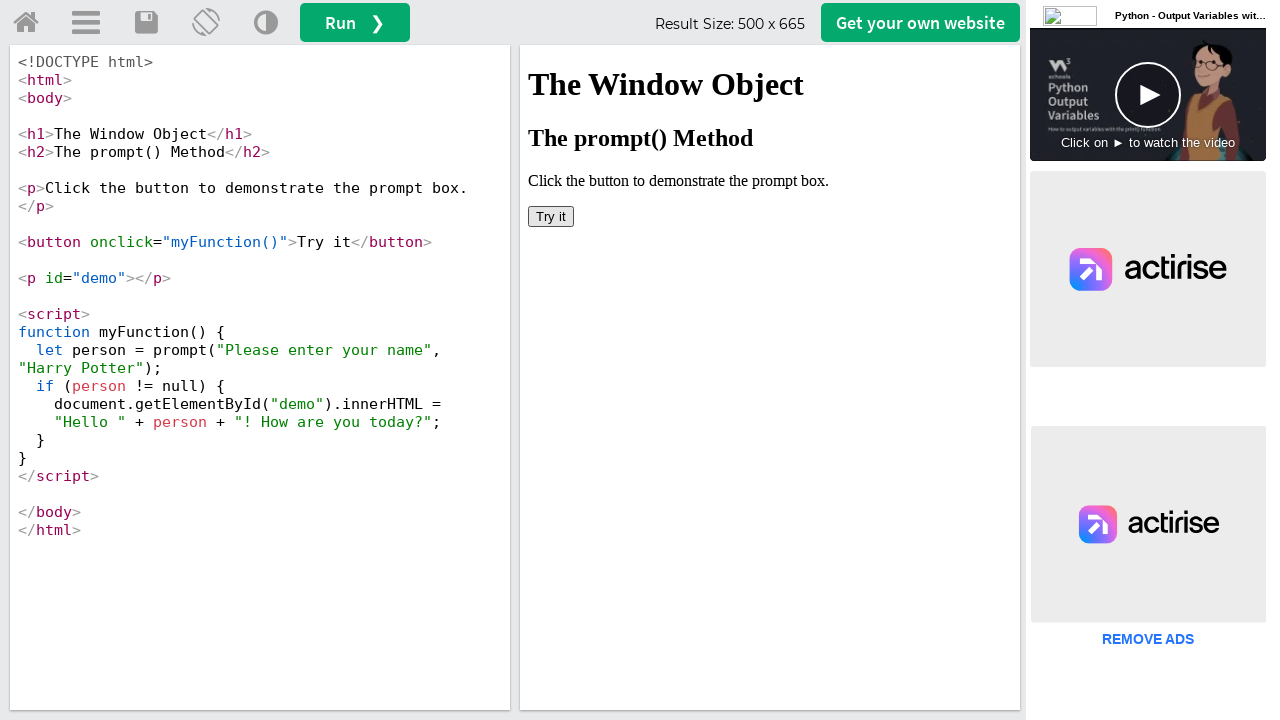

Clicked 'Try it' button again to trigger prompt alert at (551, 216) on iframe[id='iframeResult'] >> internal:control=enter-frame >> button:has-text('Tr
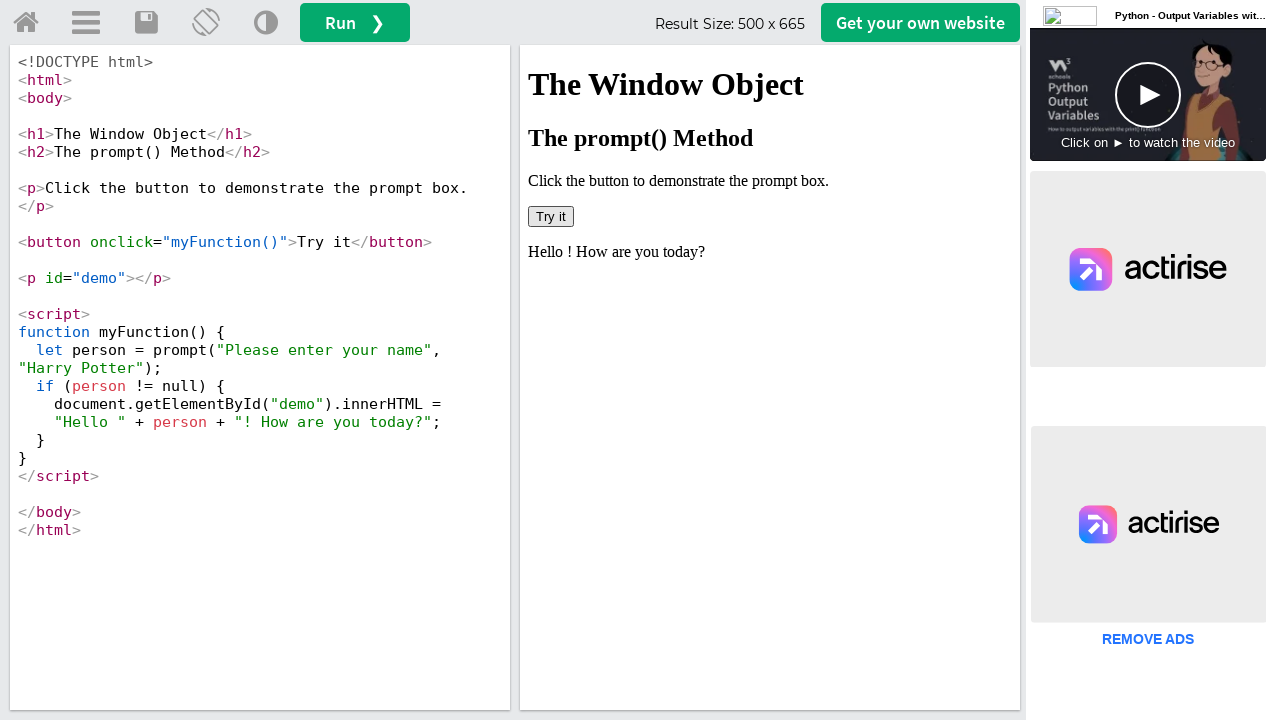

Set up dialog handler to accept prompt alert with 'Welcome' text
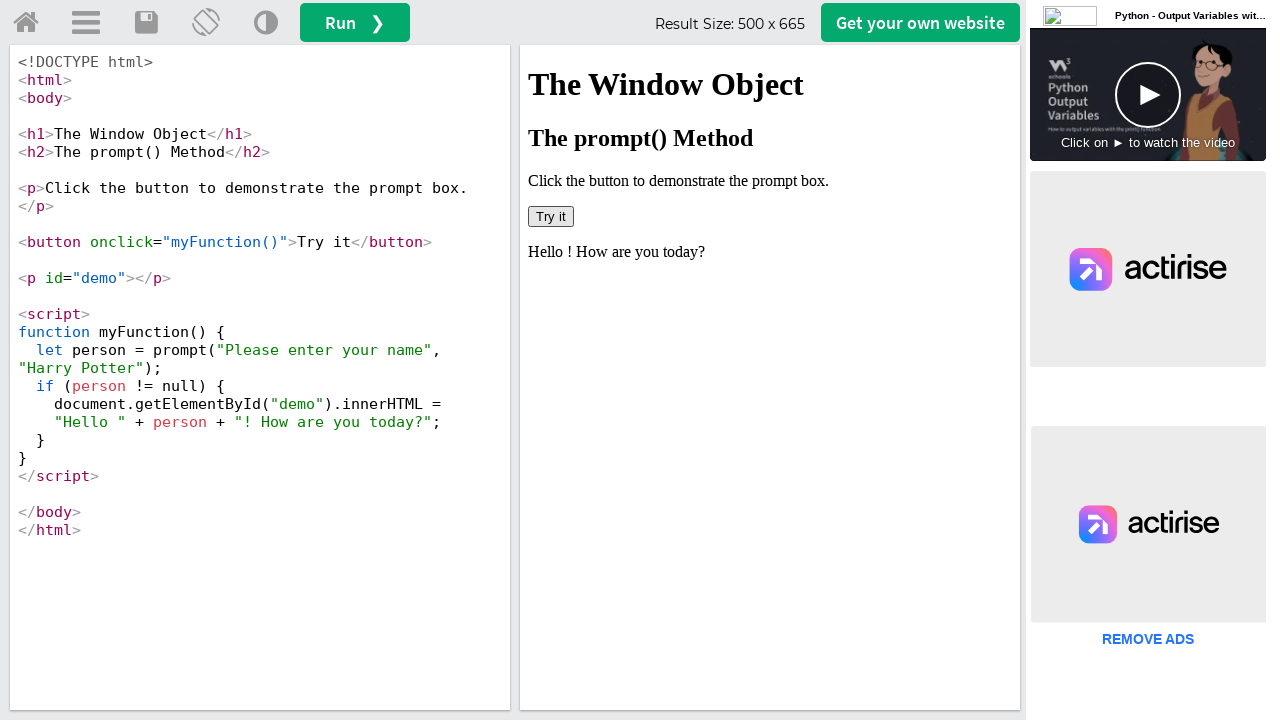

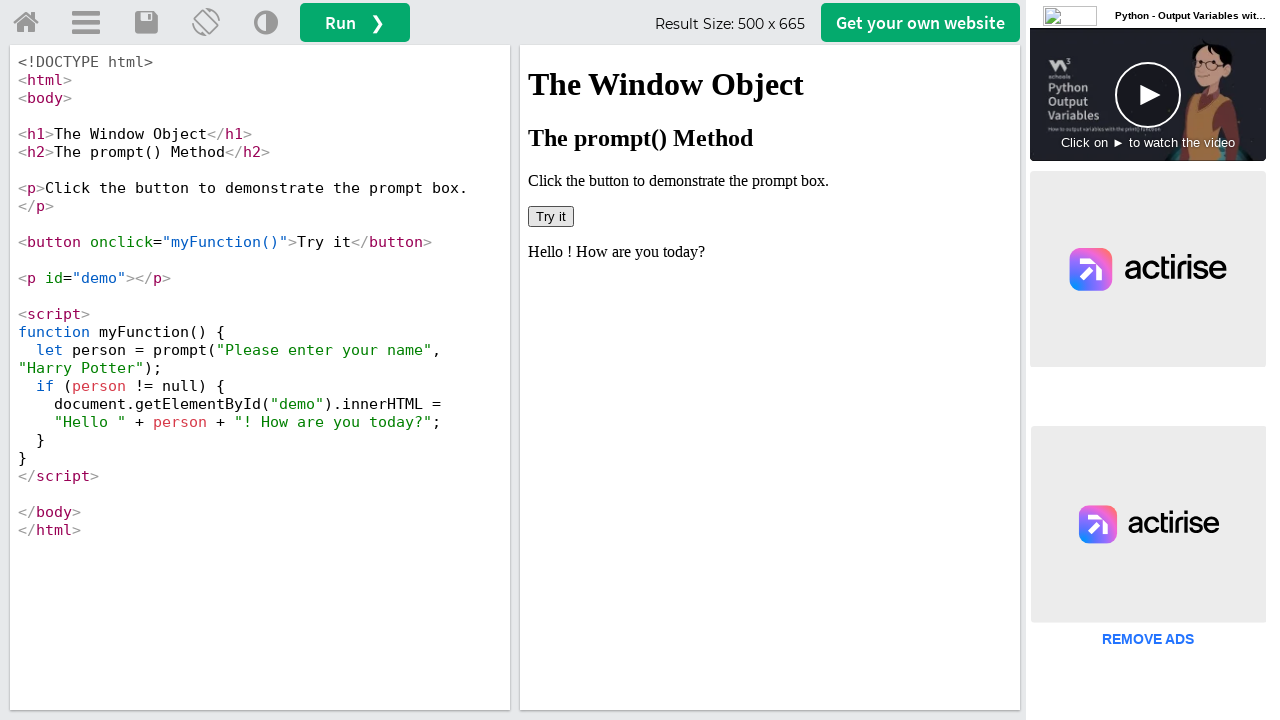